Tests email validation on a sign-up flow by clicking through to an email form, testing empty email validation, invalid email format validation, and then entering a valid email address.

Starting URL: https://demo.joinworth.com/

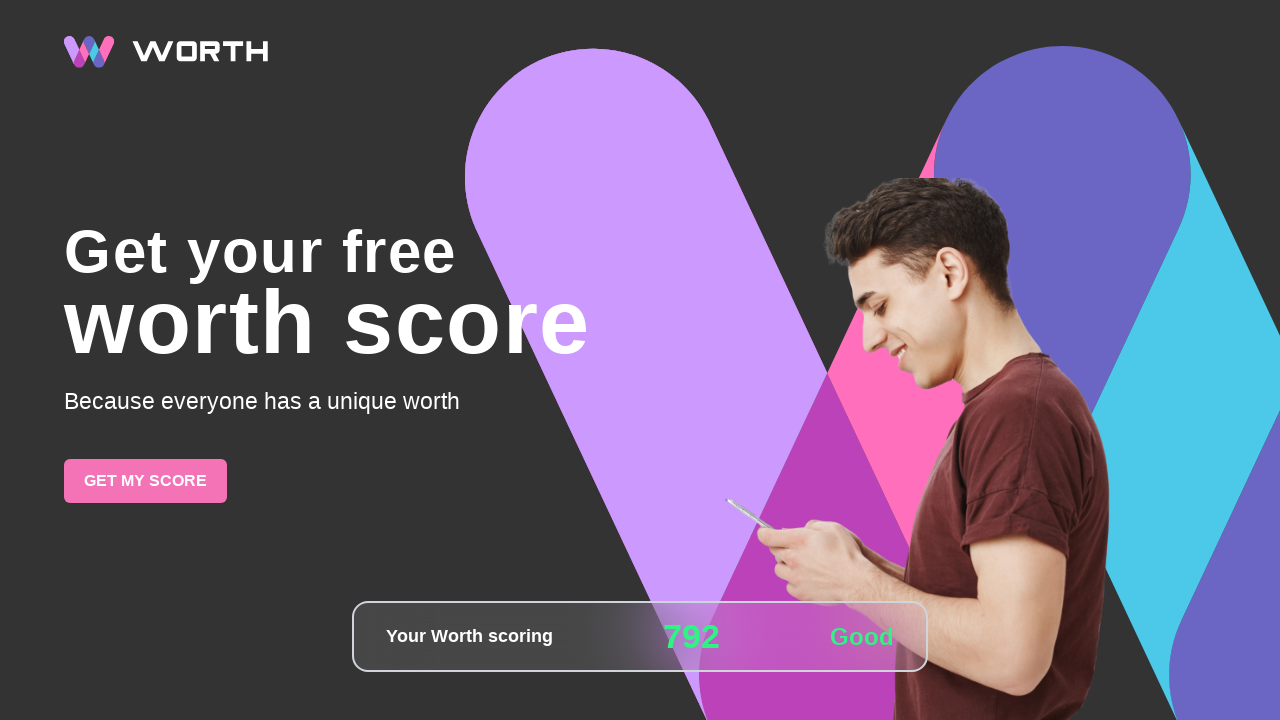

Clicked 'GET MY SCORE' link to start sign-up flow at (146, 481) on internal:role=link[name="GET MY SCORE"i]
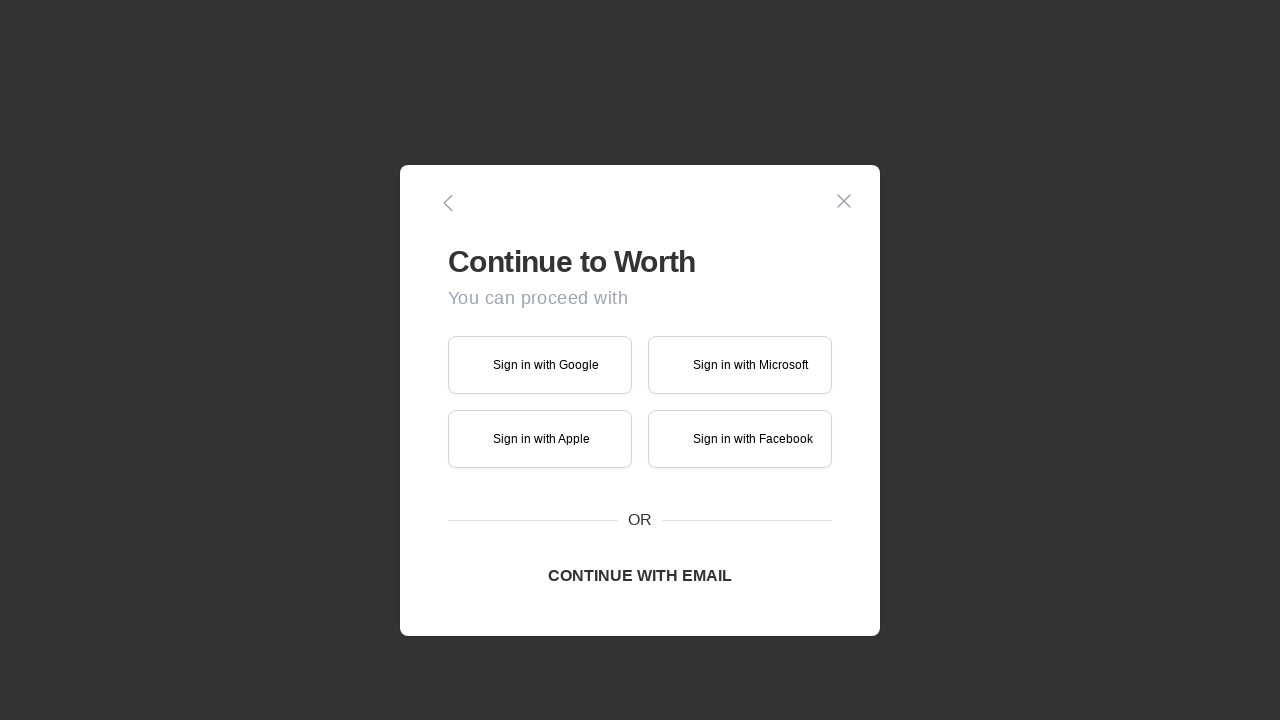

Waited for page transition
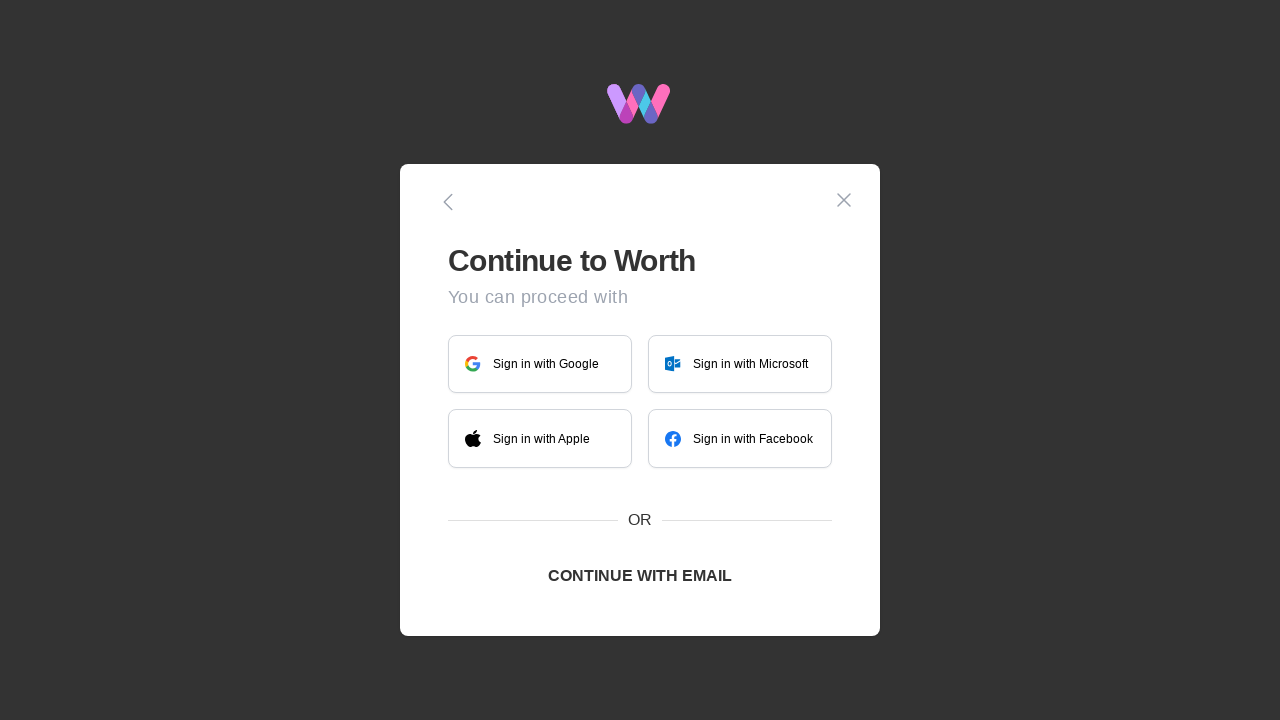

Clicked 'CONTINUE WITH EMAIL' link at (640, 576) on internal:role=link[name="CONTINUE WITH EMAIL"i]
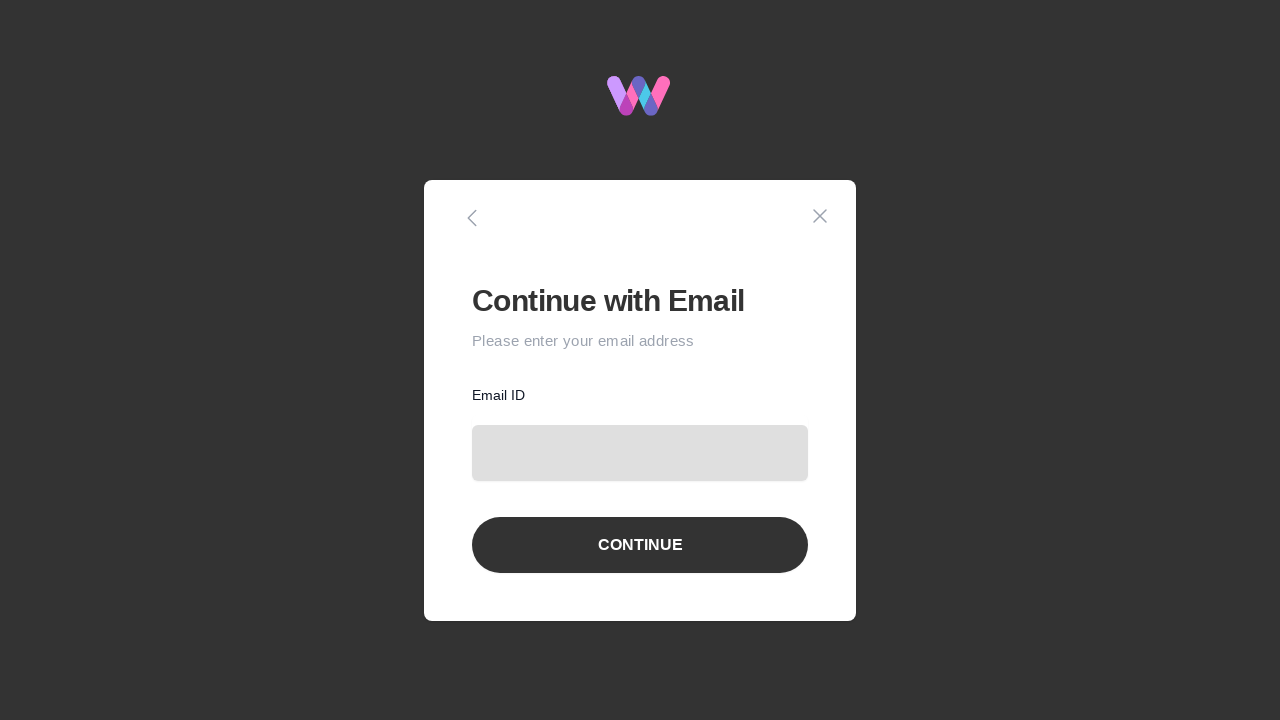

Clicked CONTINUE button to proceed to email form at (640, 544) on internal:role=button[name="CONTINUE"i]
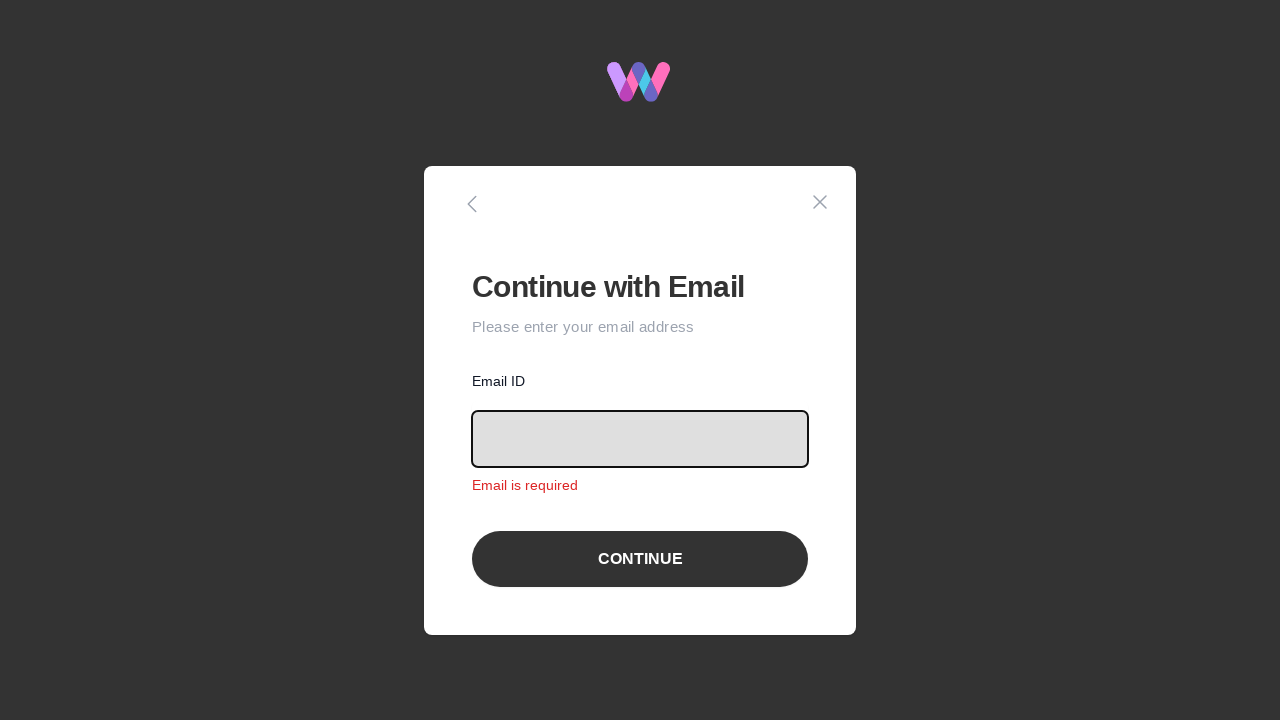

Clicked on email input field at (640, 438) on internal:label="Email ID"i
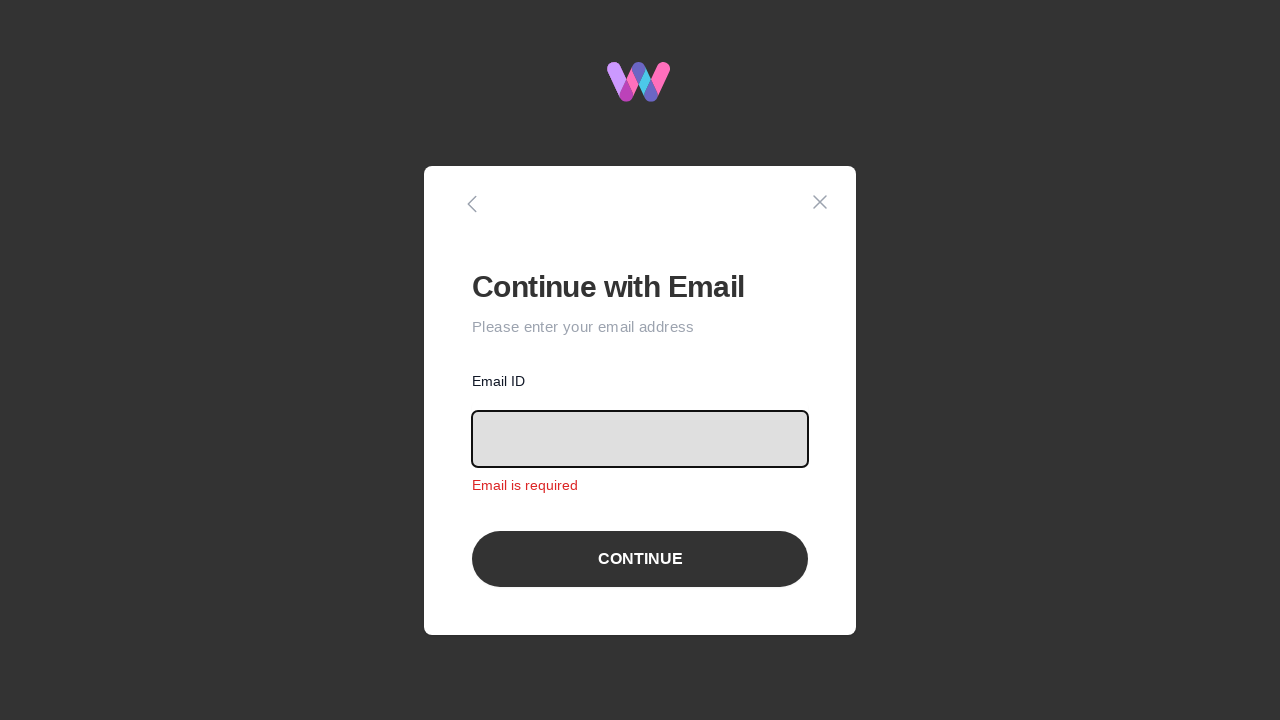

Cleared email input field to test empty validation on internal:label="Email ID"i
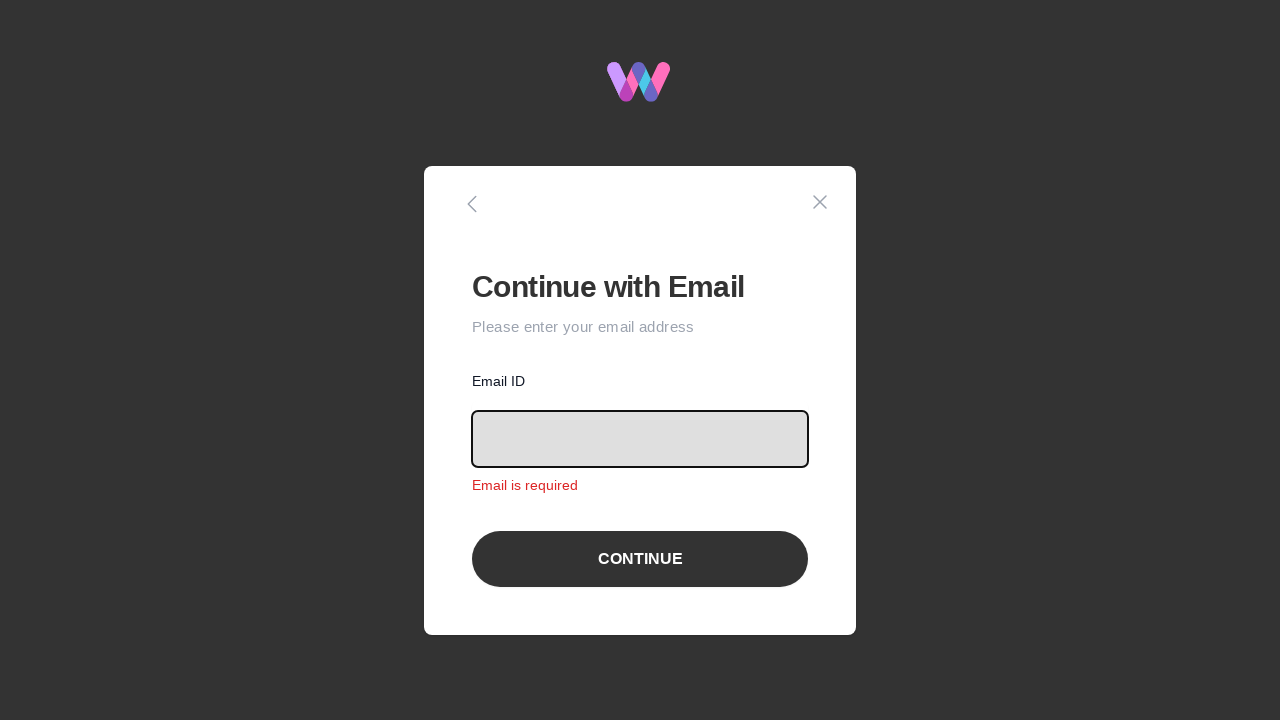

Verified 'Email is required' validation message is displayed
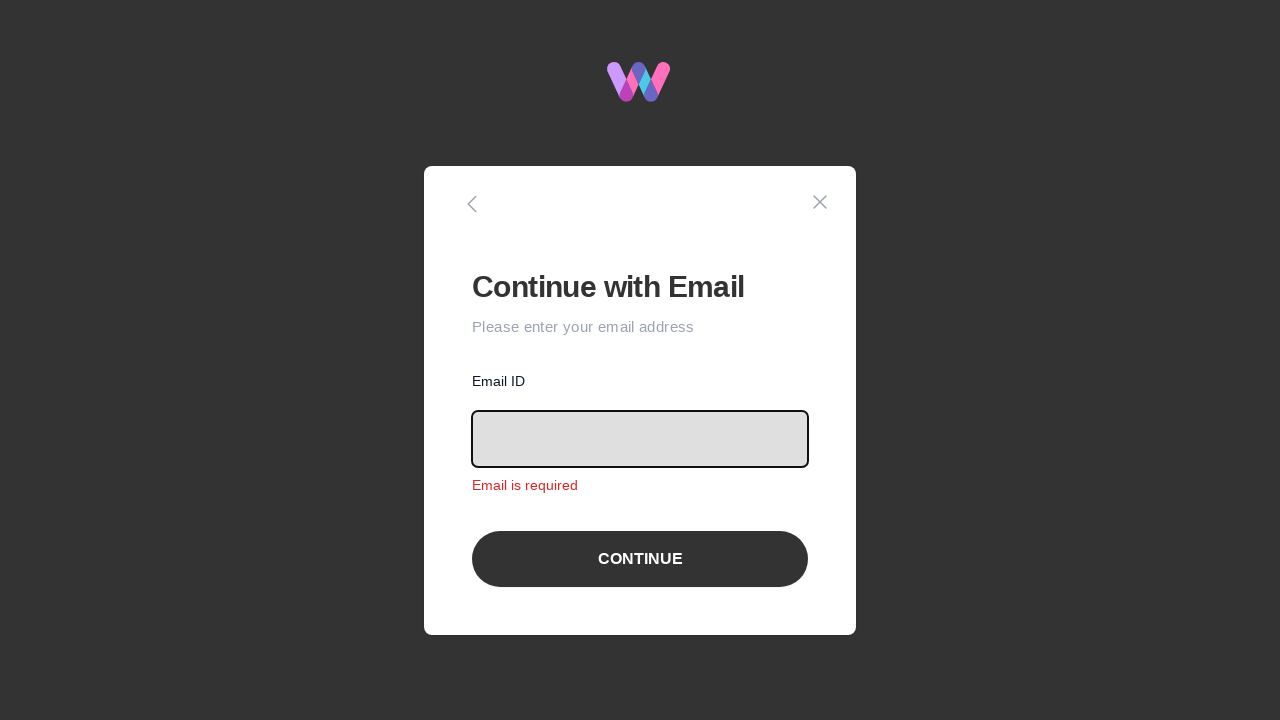

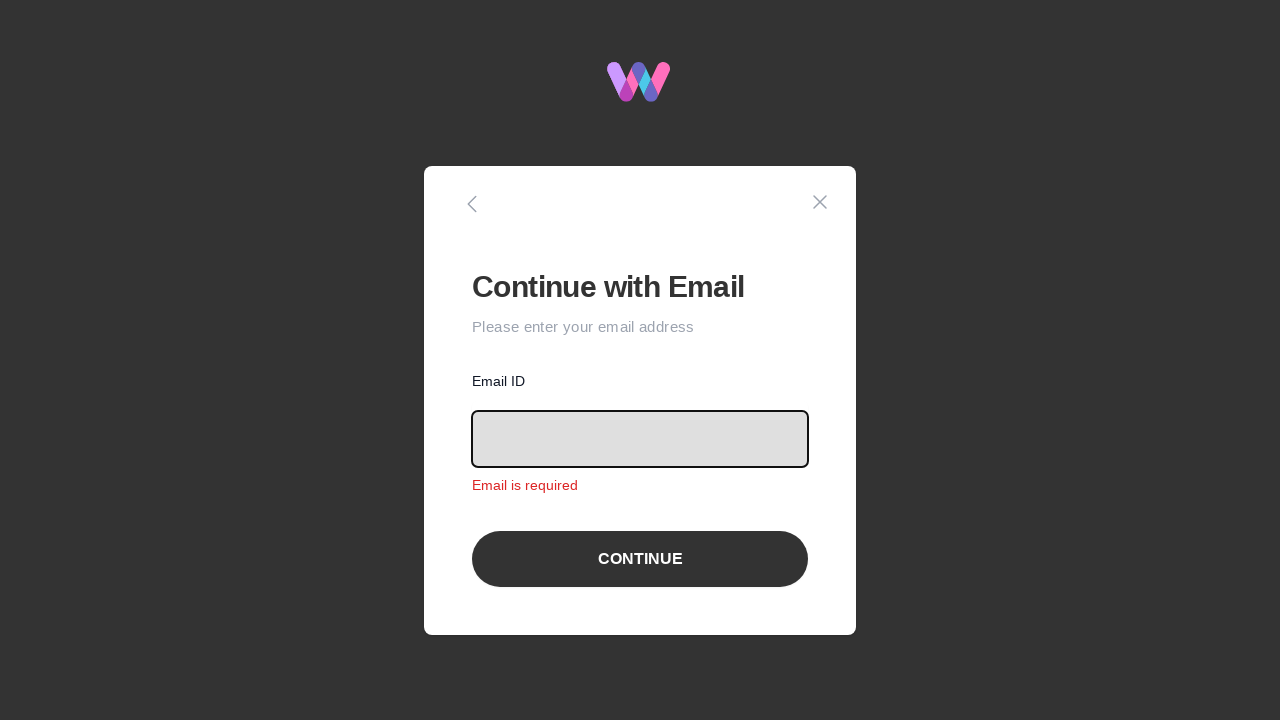